Navigates to an Angular demo application and clicks on the Library navigation button to access the library section

Starting URL: https://rahulshettyacademy.com/angularAppdemo

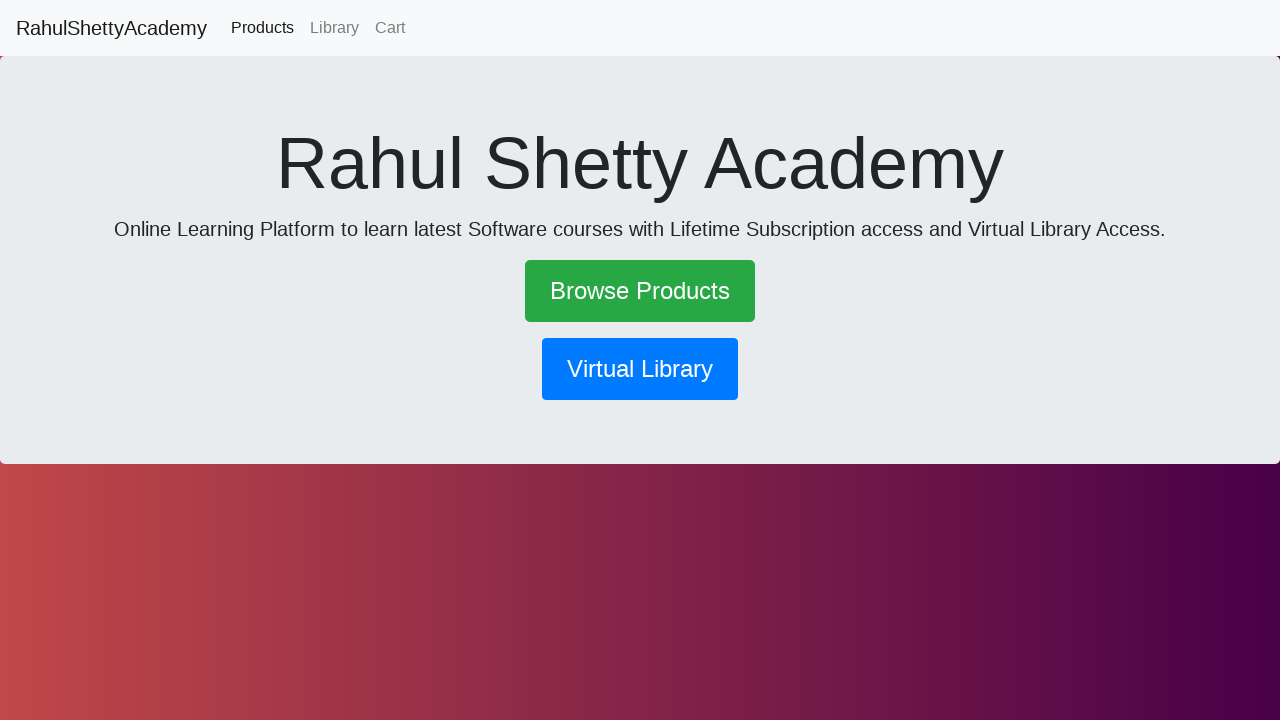

Clicked on the Library navigation button at (640, 369) on button[routerlink*='library']
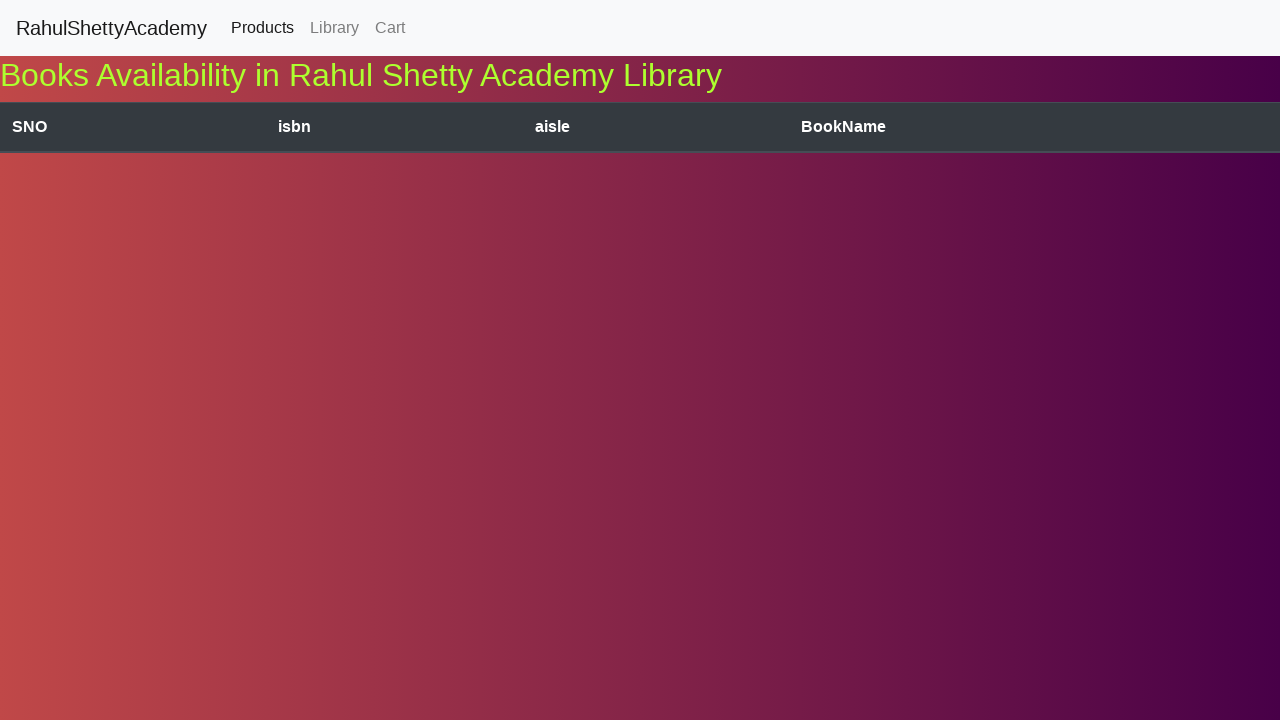

Waited for network to become idle after navigation to Library section
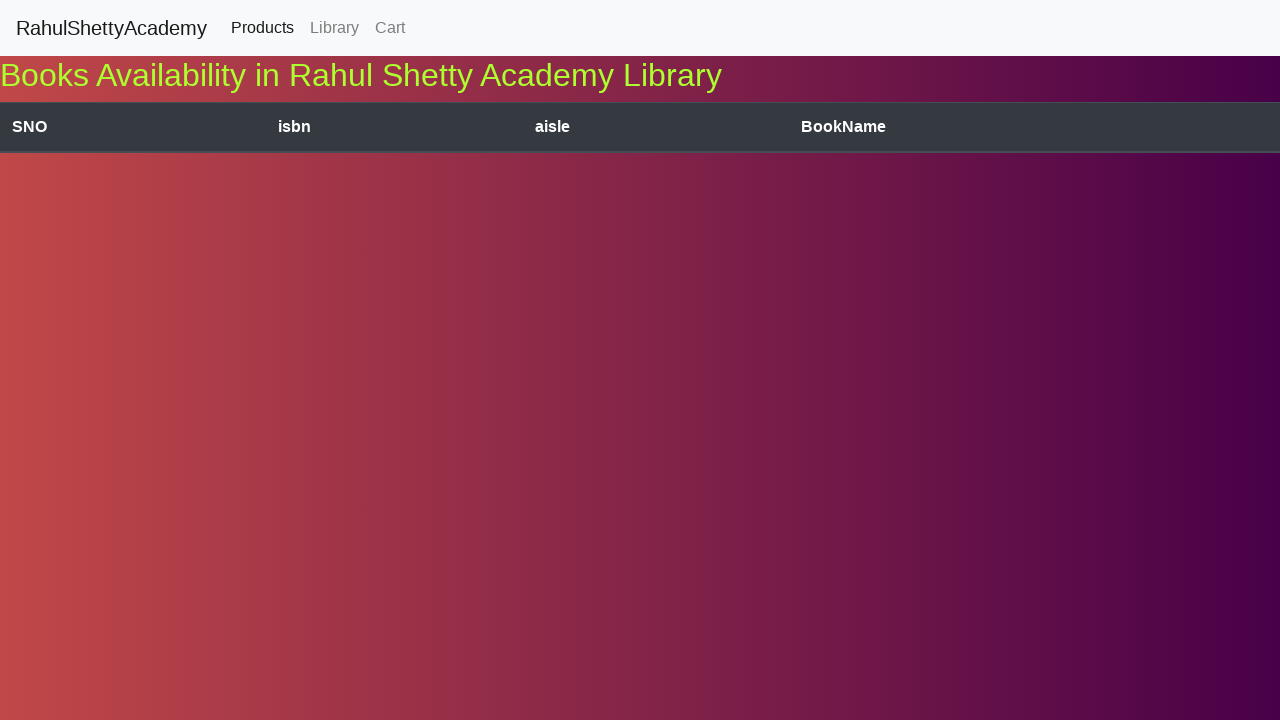

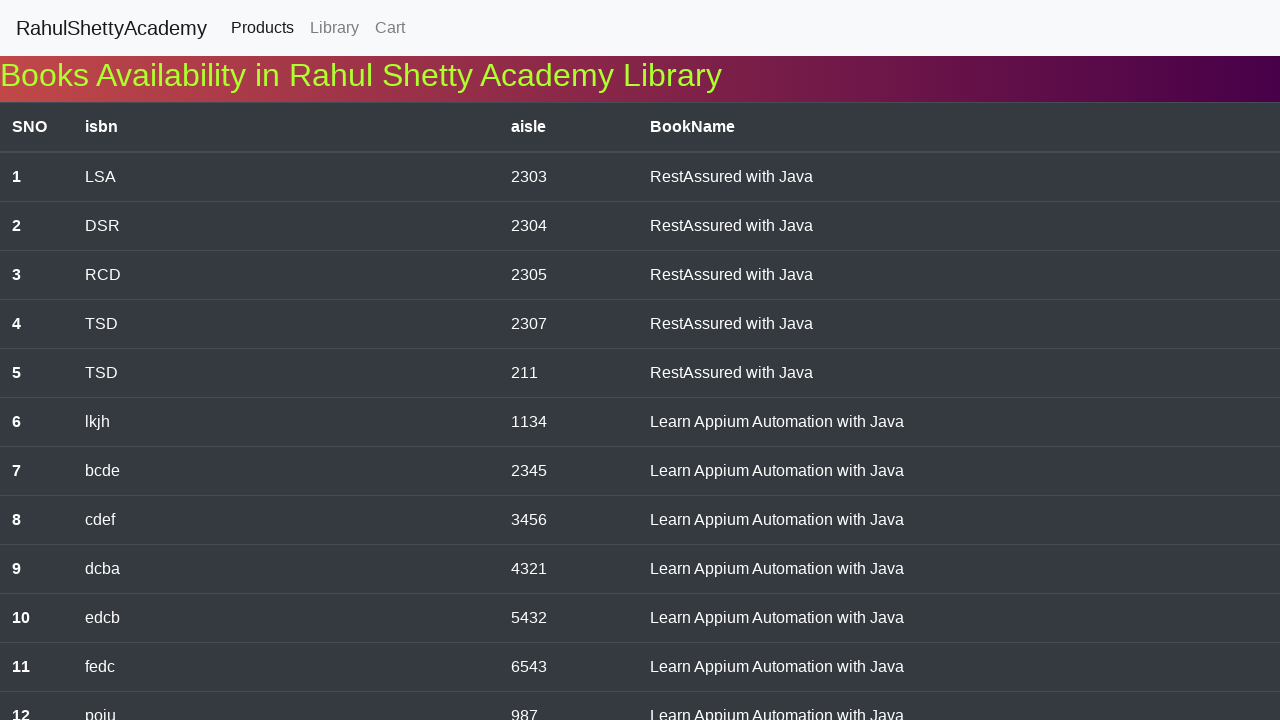